Demonstrates XPath traversal techniques by locating sibling and parent elements in the page header and retrieving their text content

Starting URL: https://rahulshettyacademy.com/AutomationPractice/

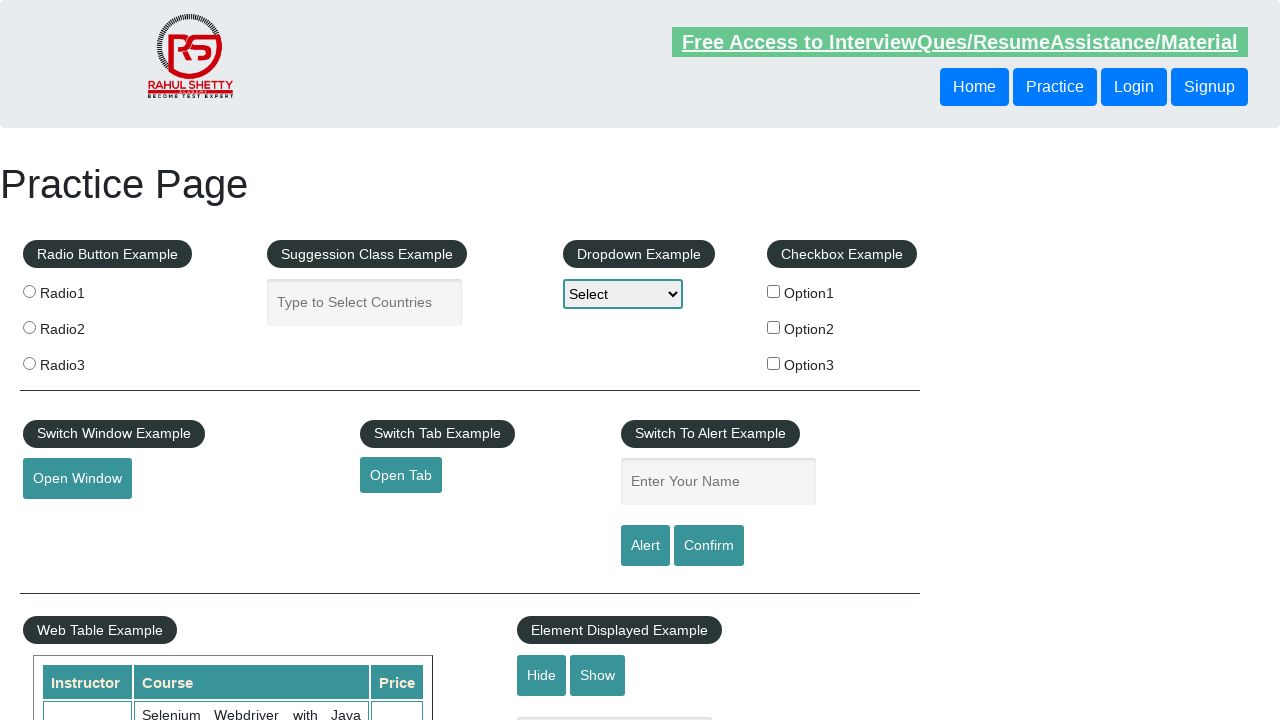

Retrieved text from sibling button using following-sibling XPath traversal
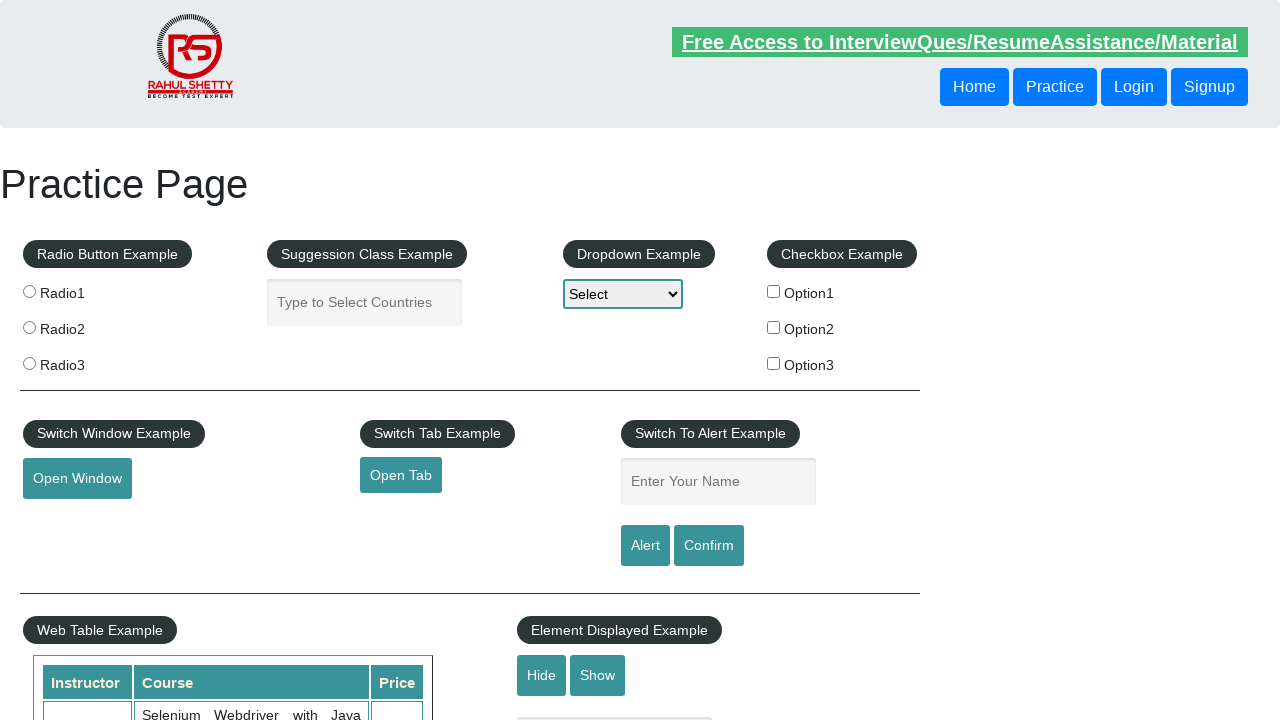

Printed sibling button text to console
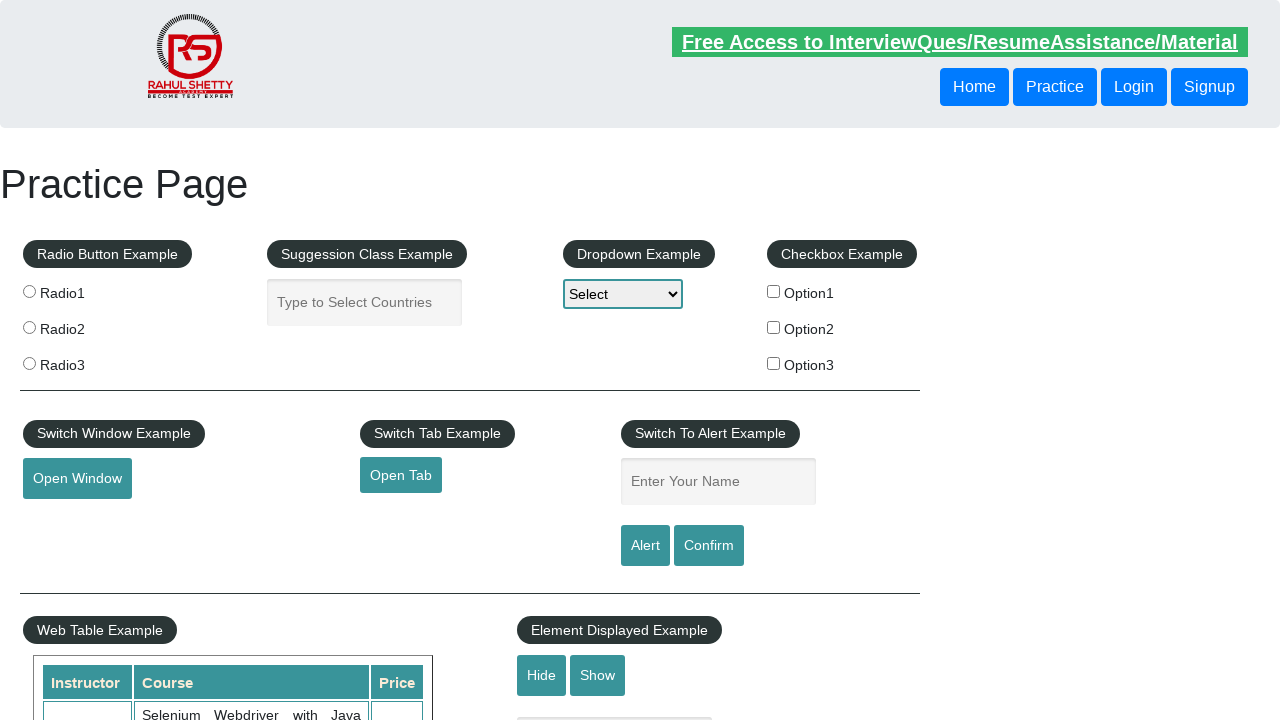

Retrieved text from button using parent traversal XPath technique
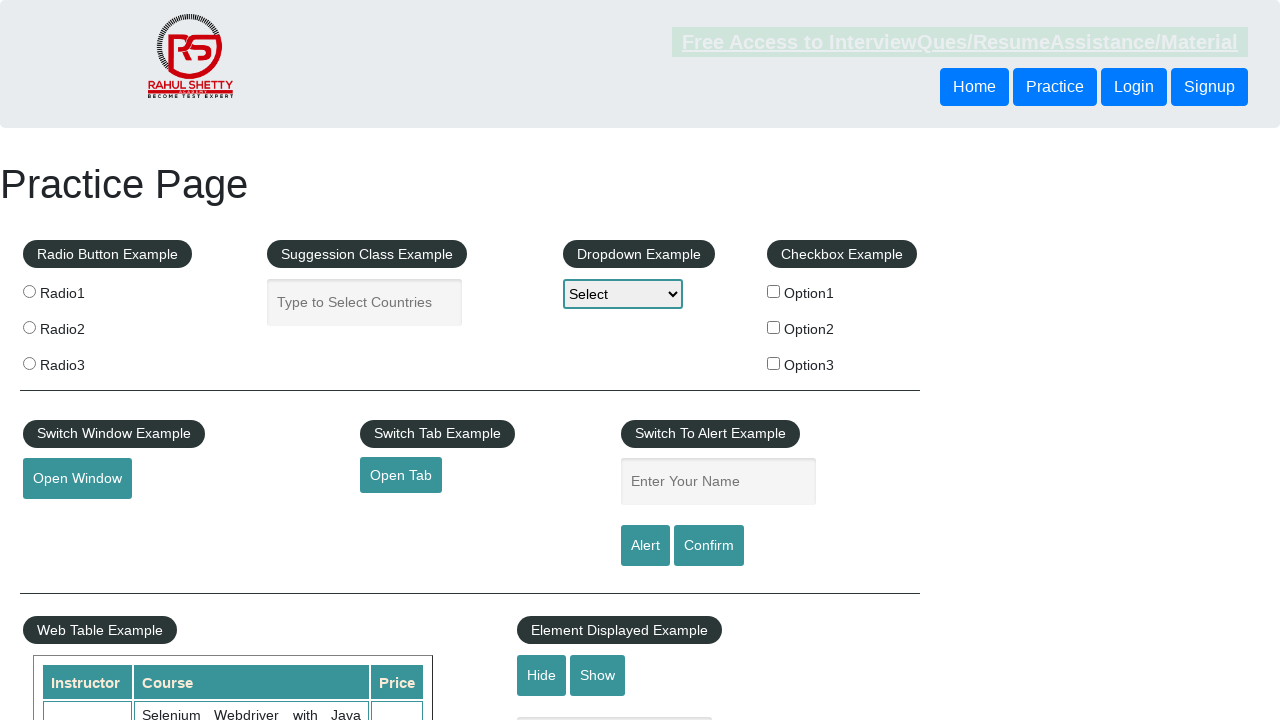

Printed parent traversal button text to console
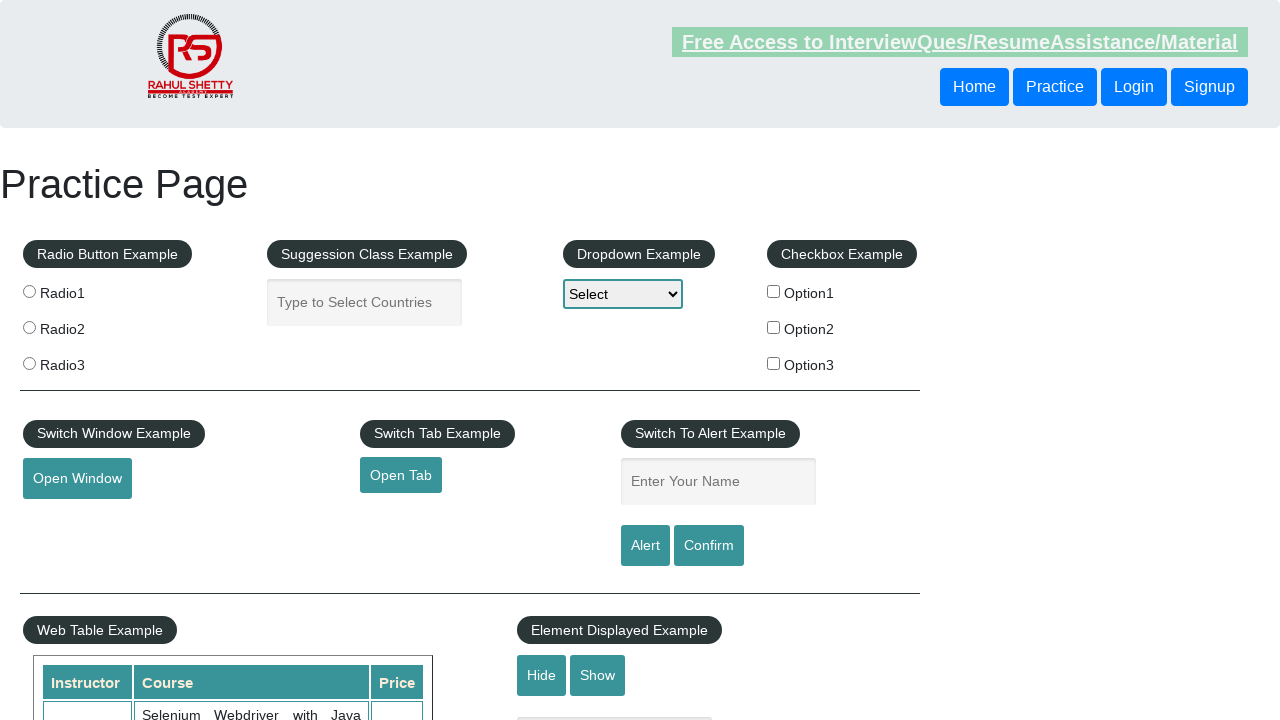

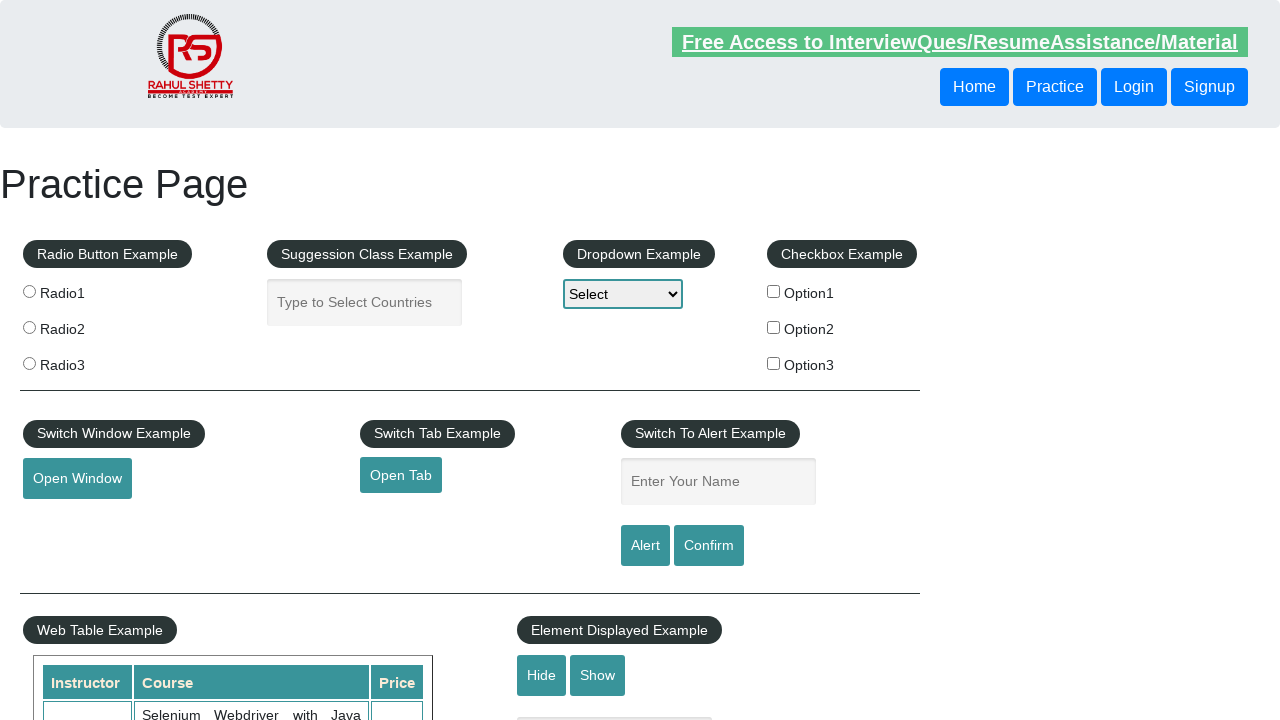